Tests clicking the 7 button on the calculator displays "7"

Starting URL: http://mhunterak.github.io/calc.html

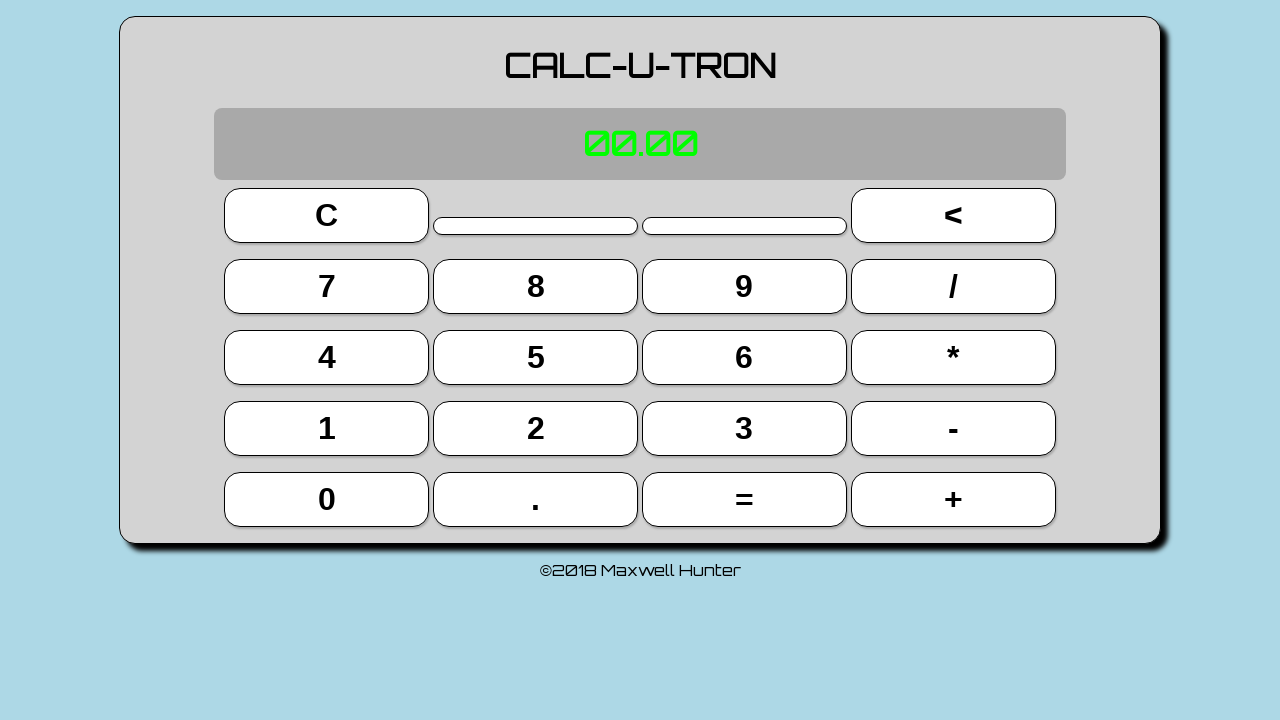

Located the 7 button (5th button, index 4)
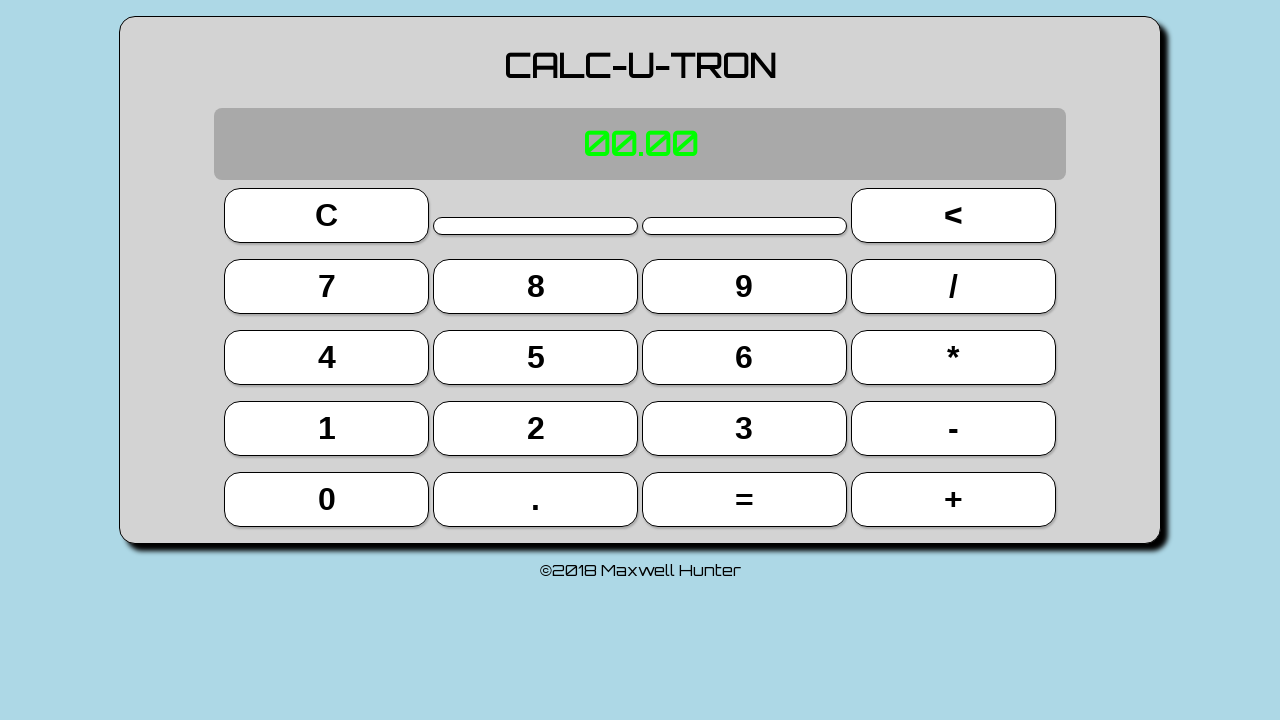

Clicked the 7 button at (327, 286) on button >> nth=4
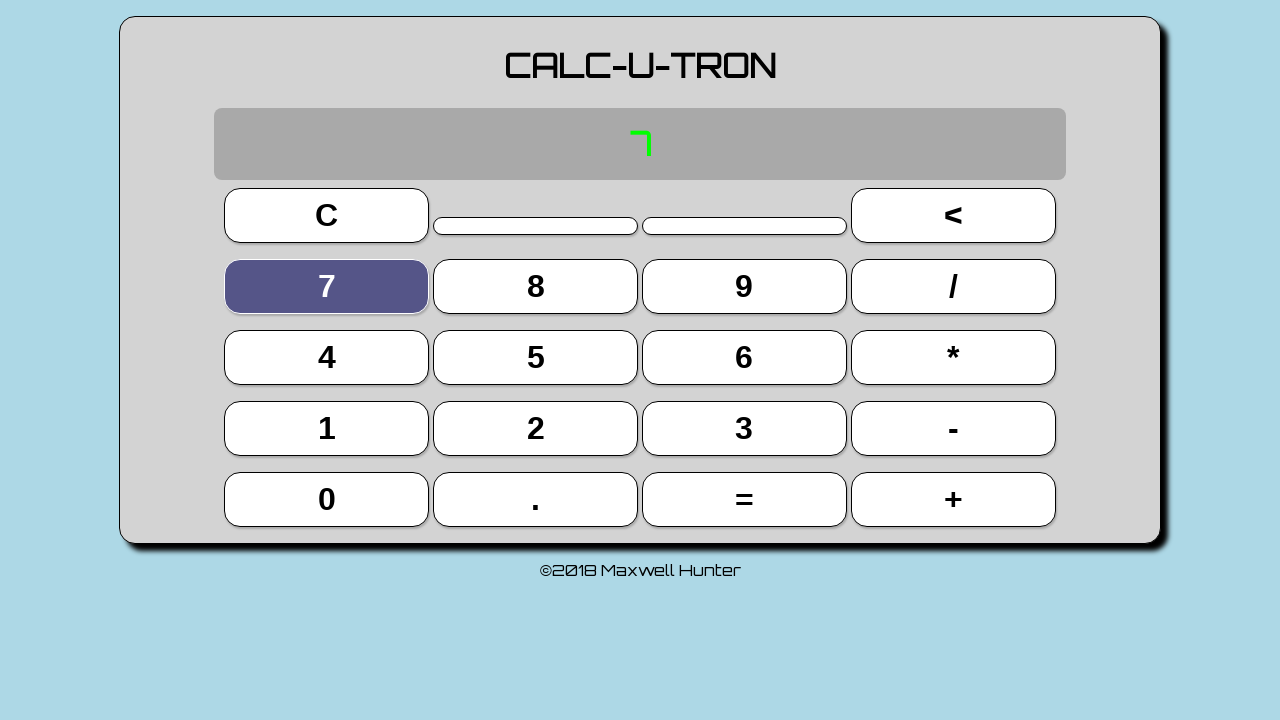

Located the calculator display element
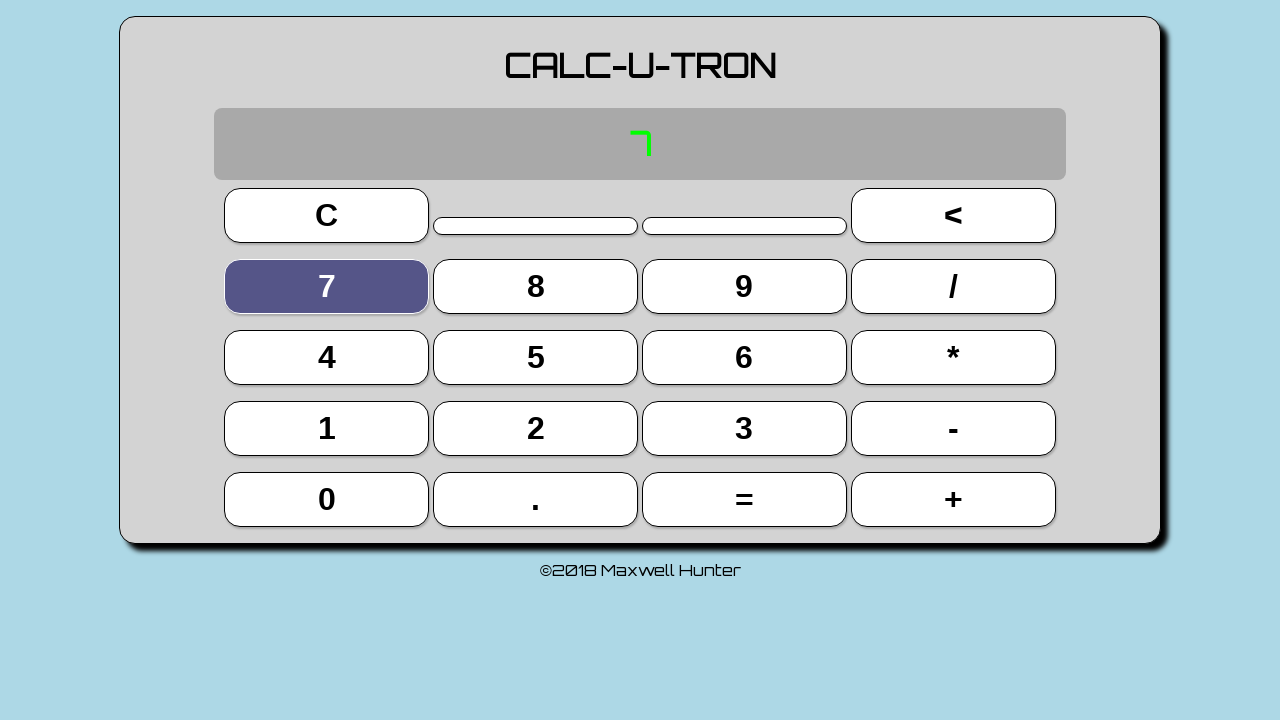

Verified display shows '7'
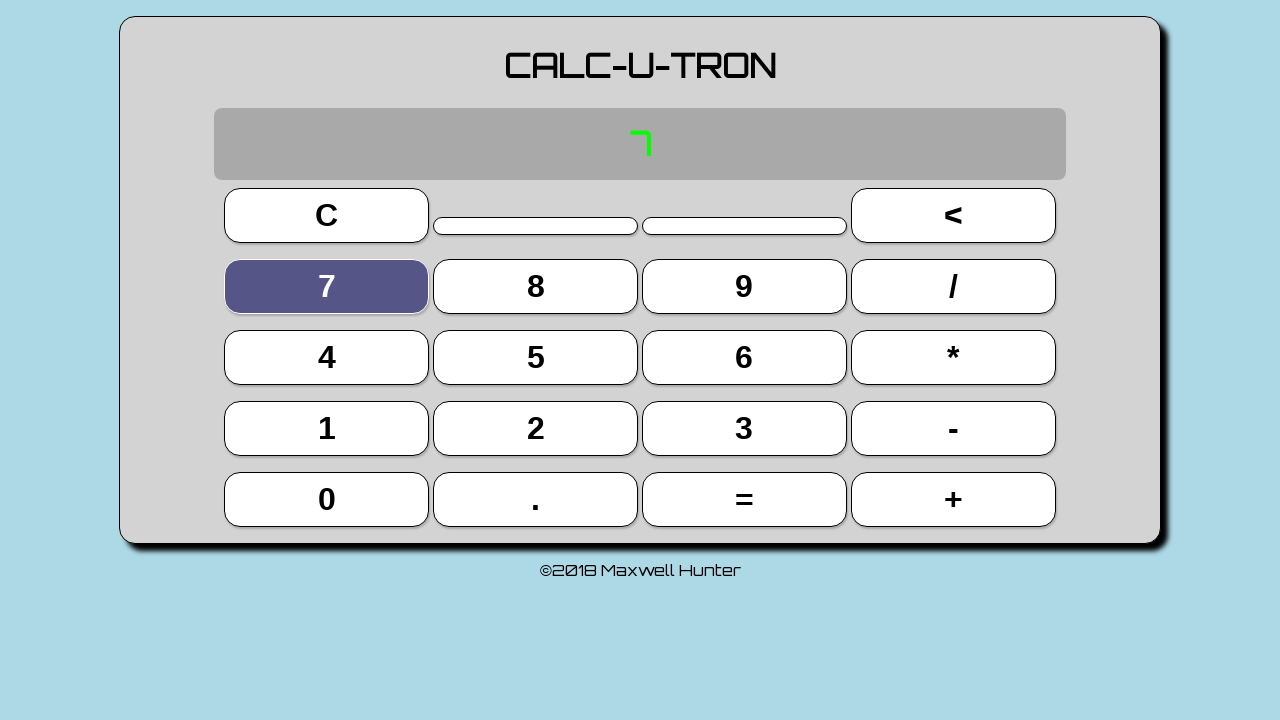

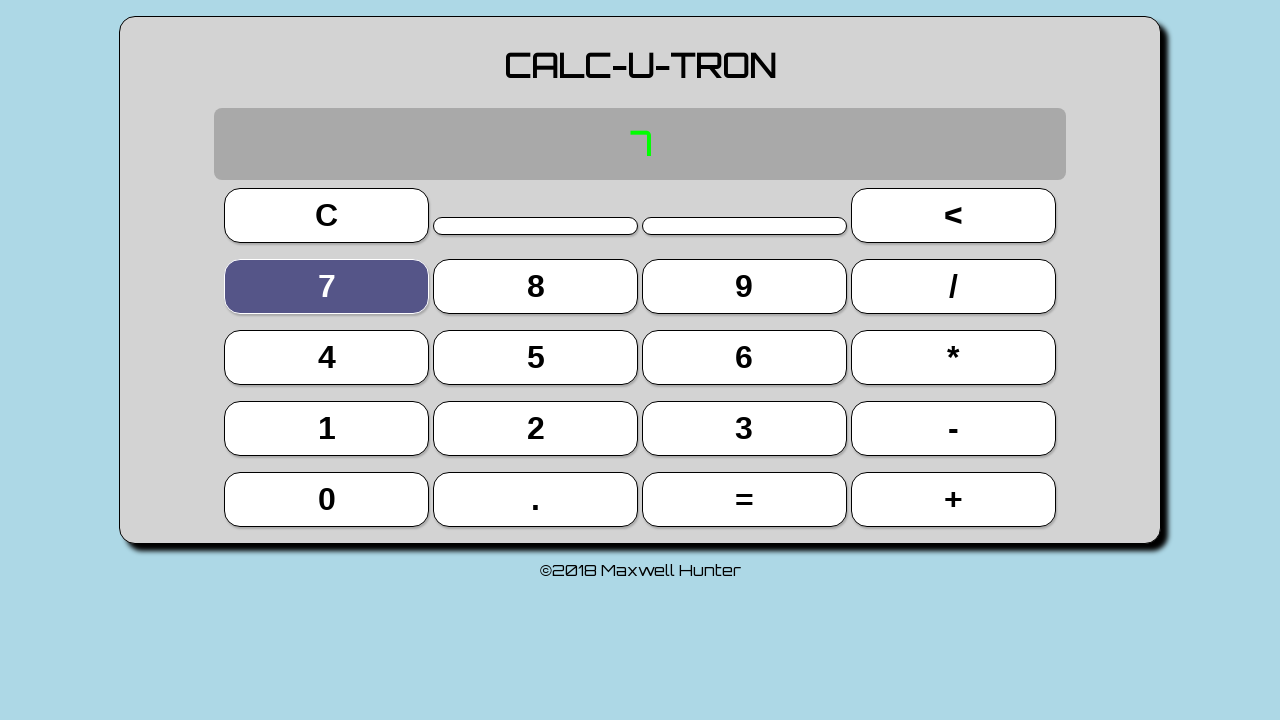